Tests ad form submission with 25 digits in the price field to verify maximum numeric length handling.

Starting URL: https://elenta.lt/patalpinti/ivesti-informacija?categoryId=AutoMoto_Automobiliai&actionId=Siulo&returnurl=%2F

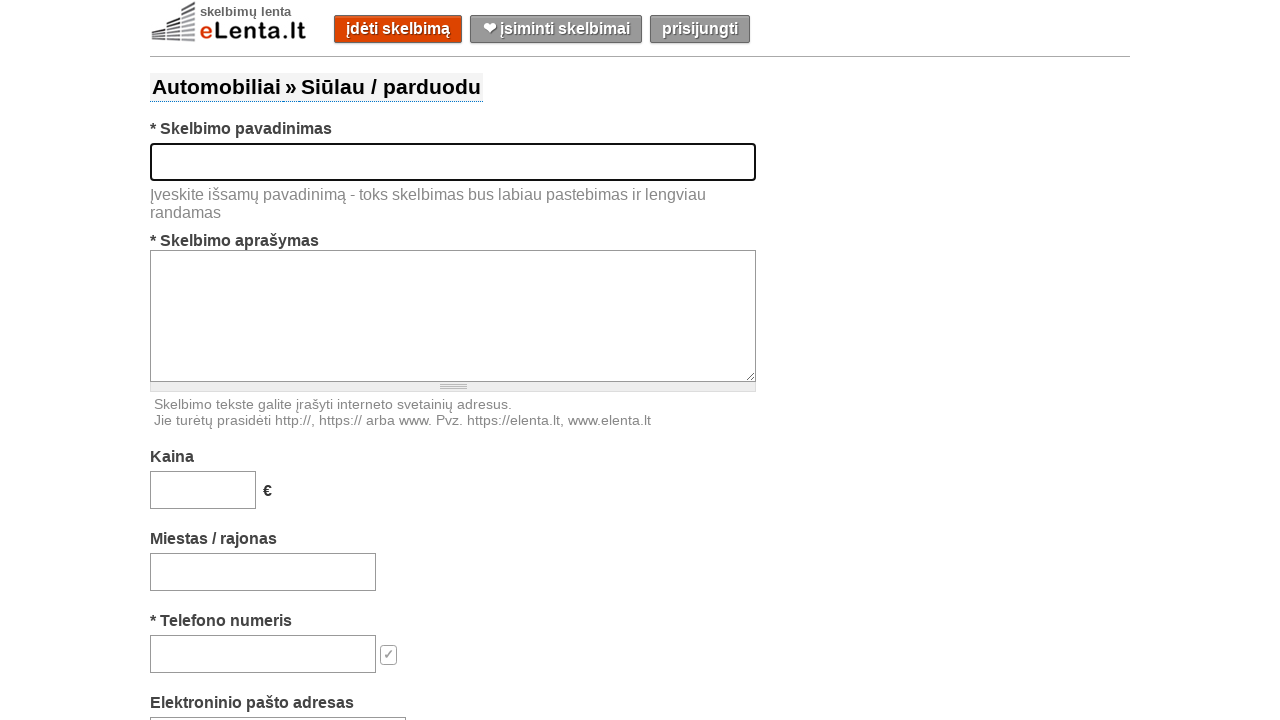

Filled title field with 'Used Lada with golden rims' on #title
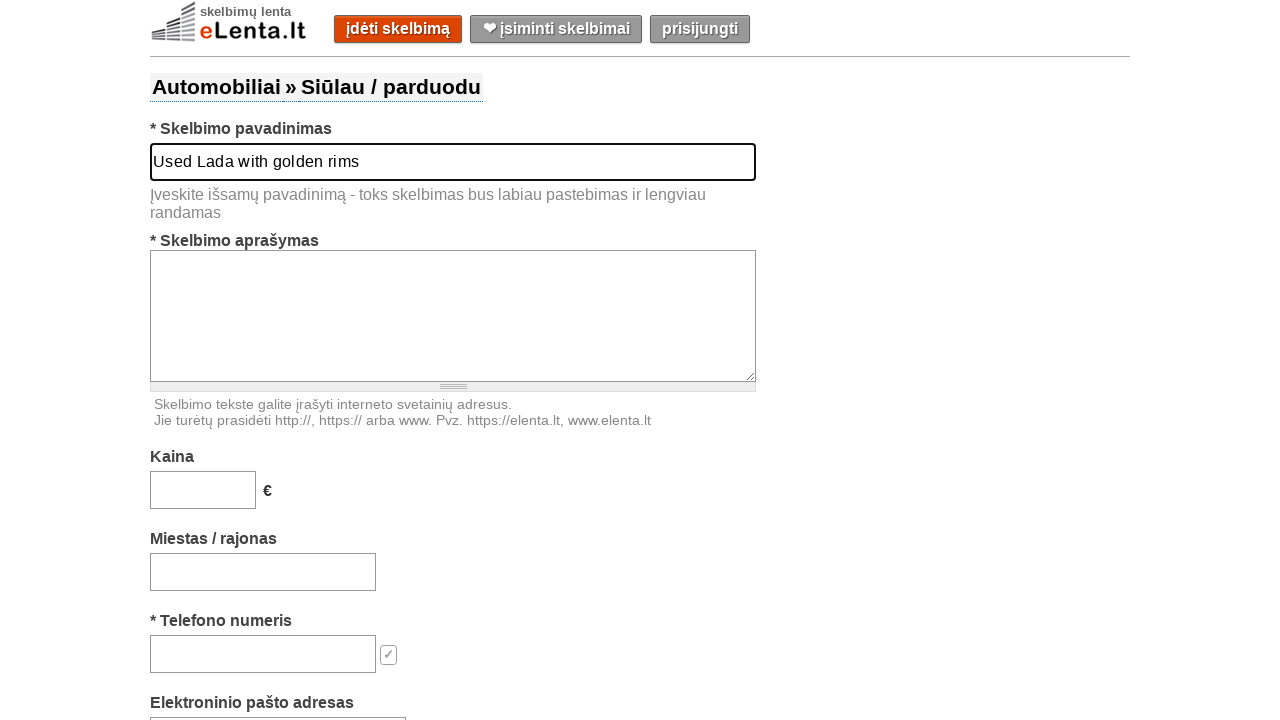

Filled description field with vehicle details on #text
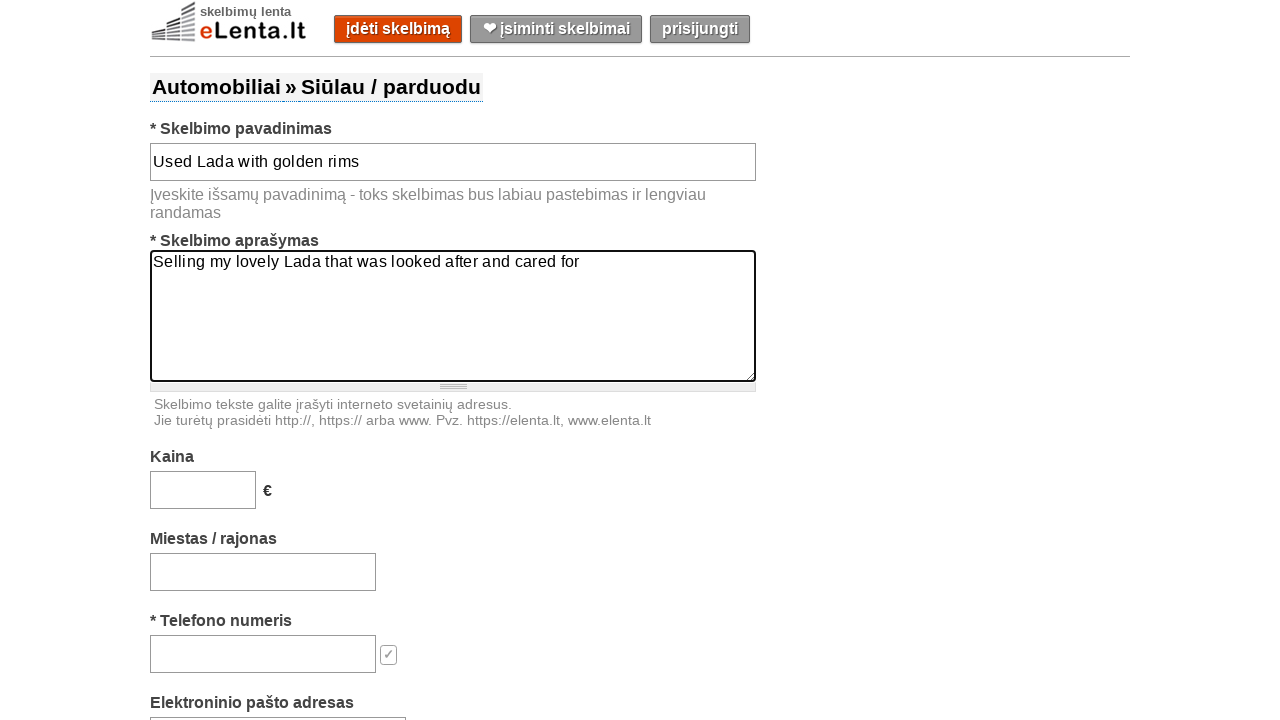

Filled price field with 25-digit number to test maximum numeric length handling on #price
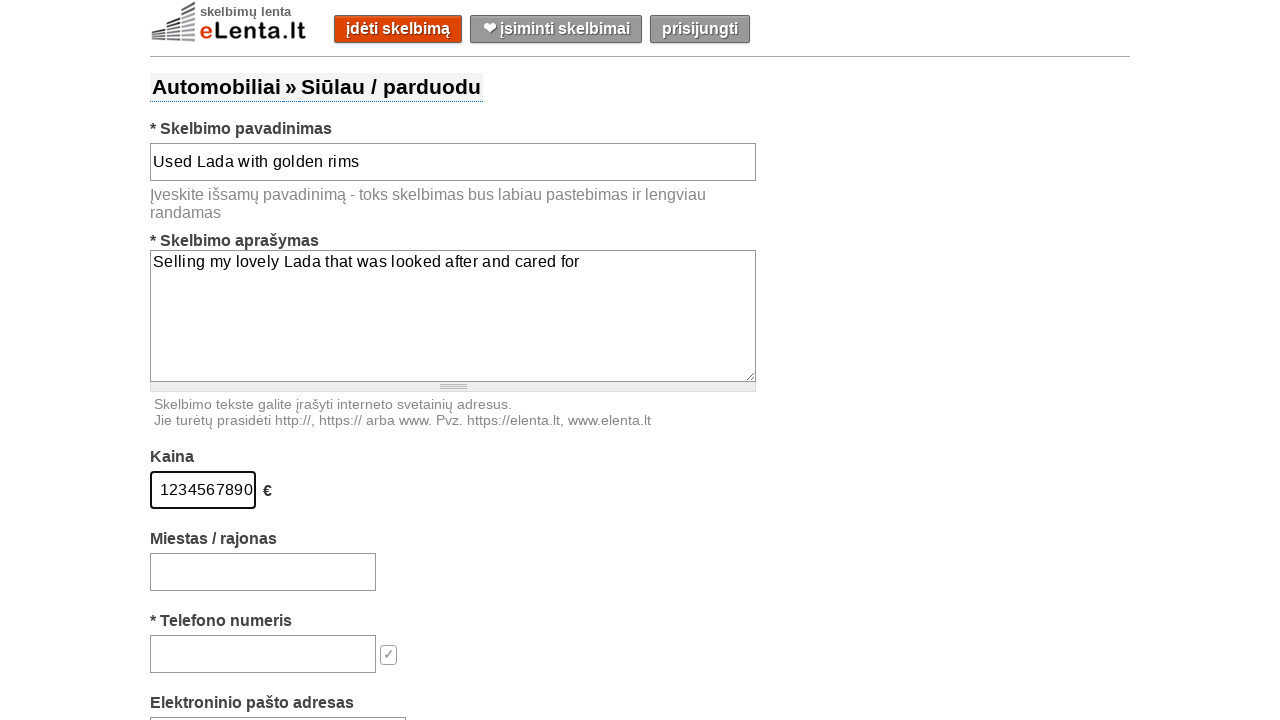

Filled location field with 'Gargždai' on #location-search-box
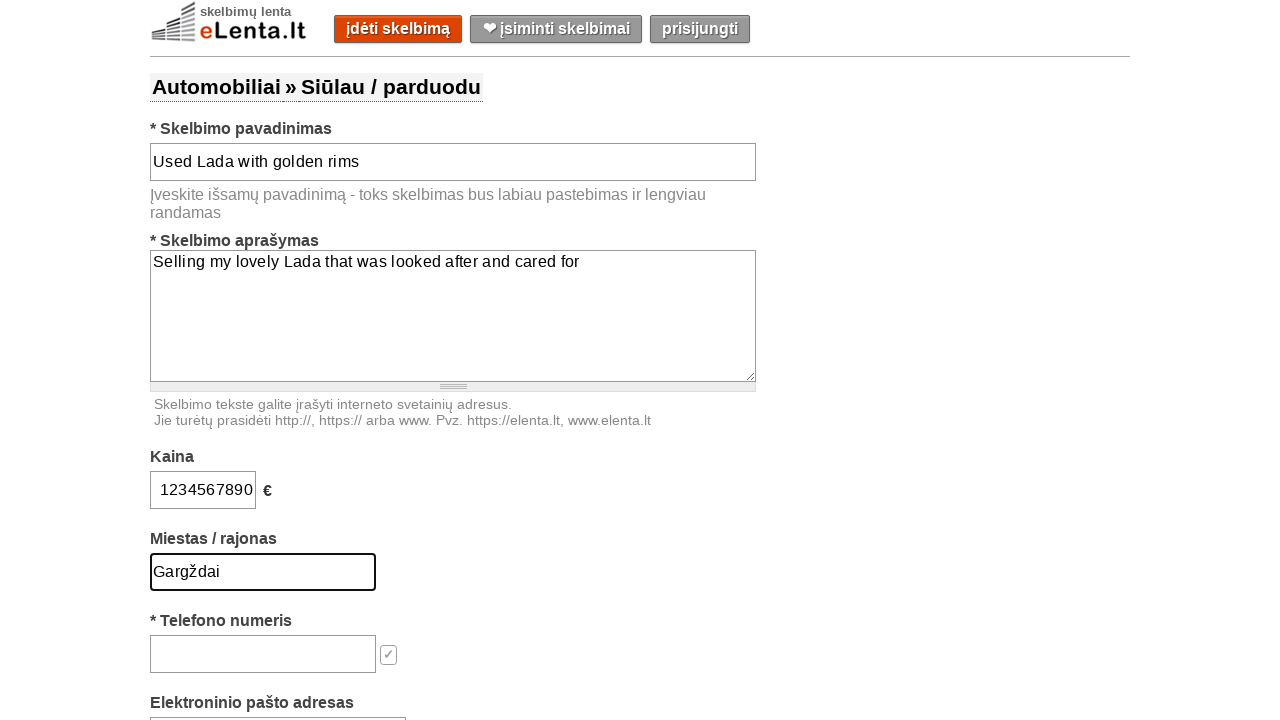

Filled phone field with '37061072845' on #phone
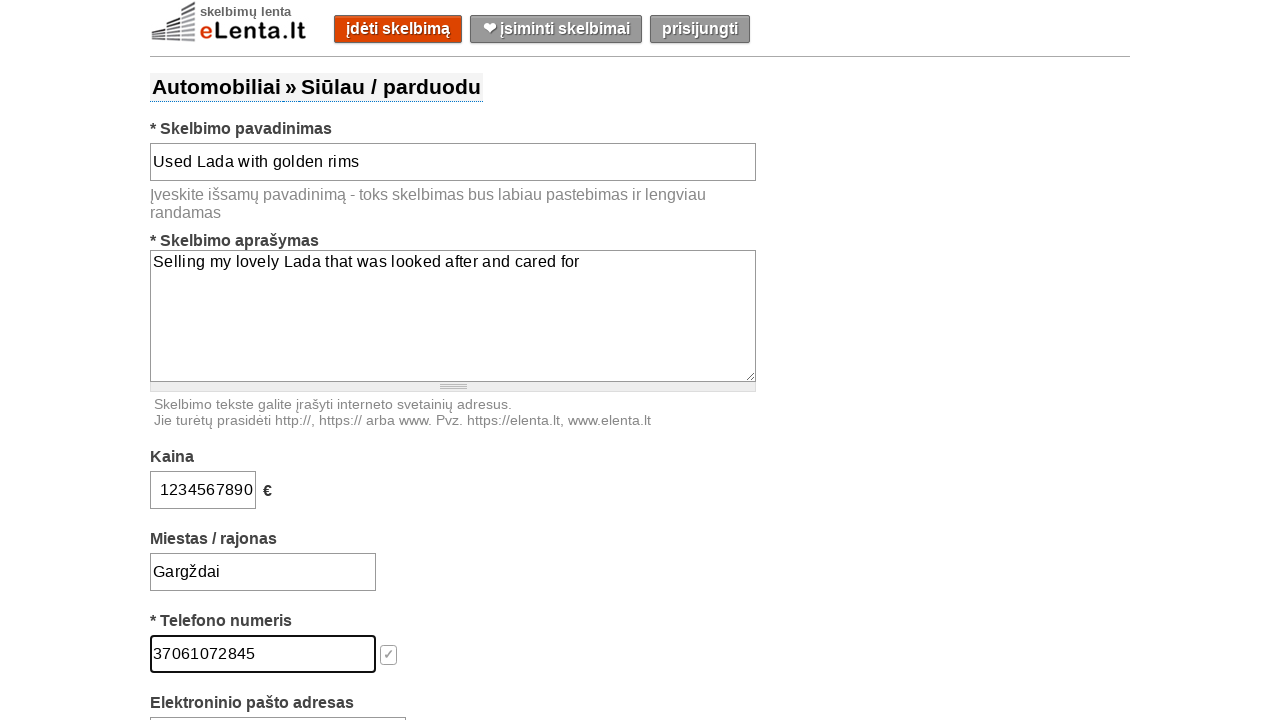

Filled email field with 'ThomasShelby@gmail.com' on #email
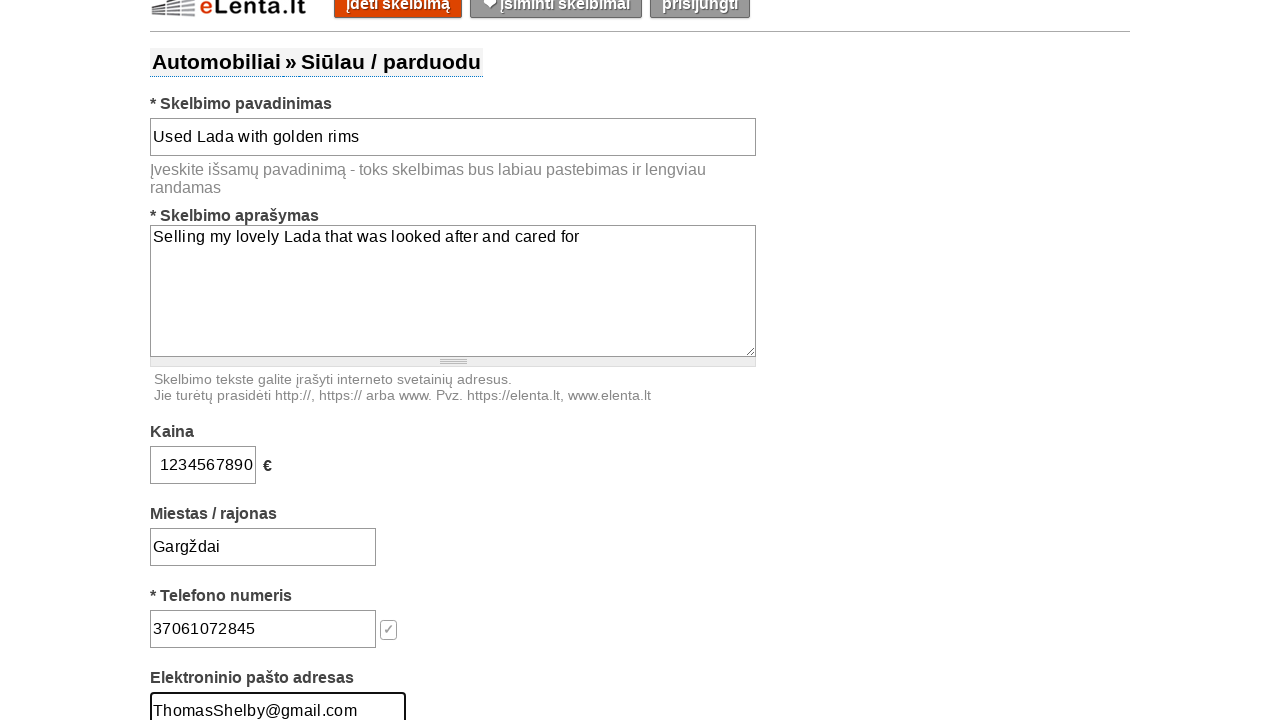

Clicked submit button to submit ad form at (659, 360) on #submit-button
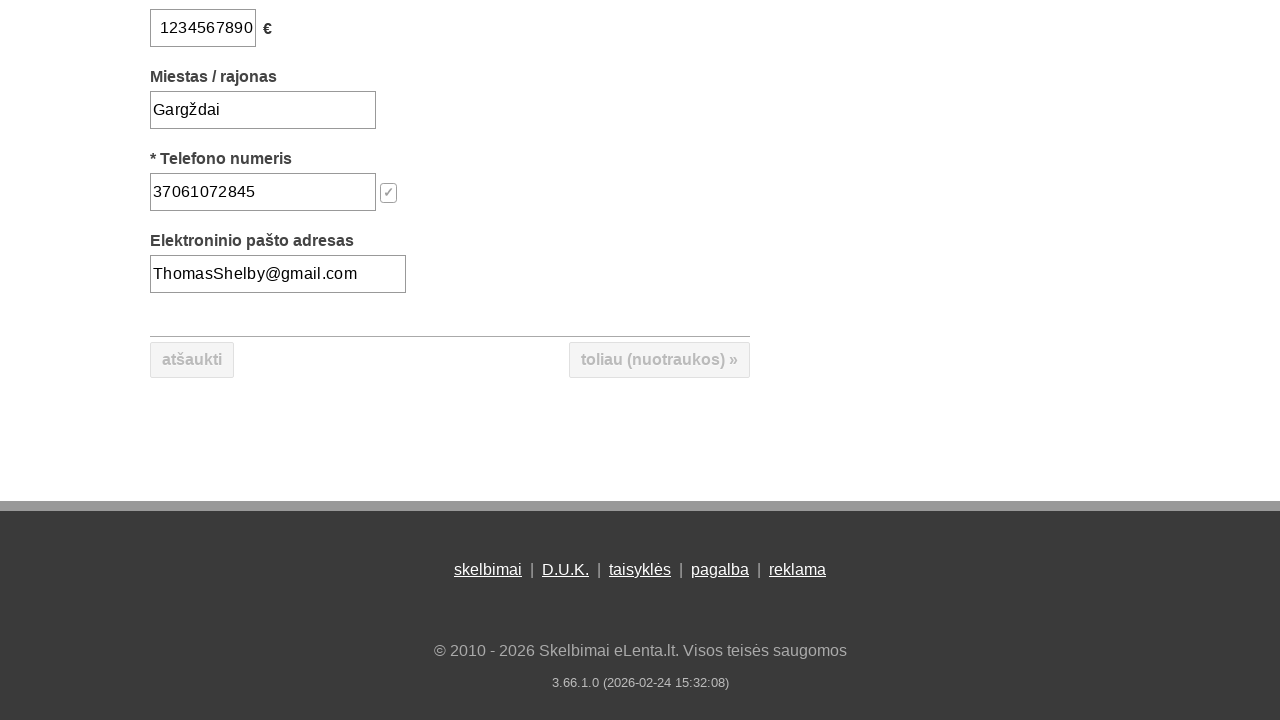

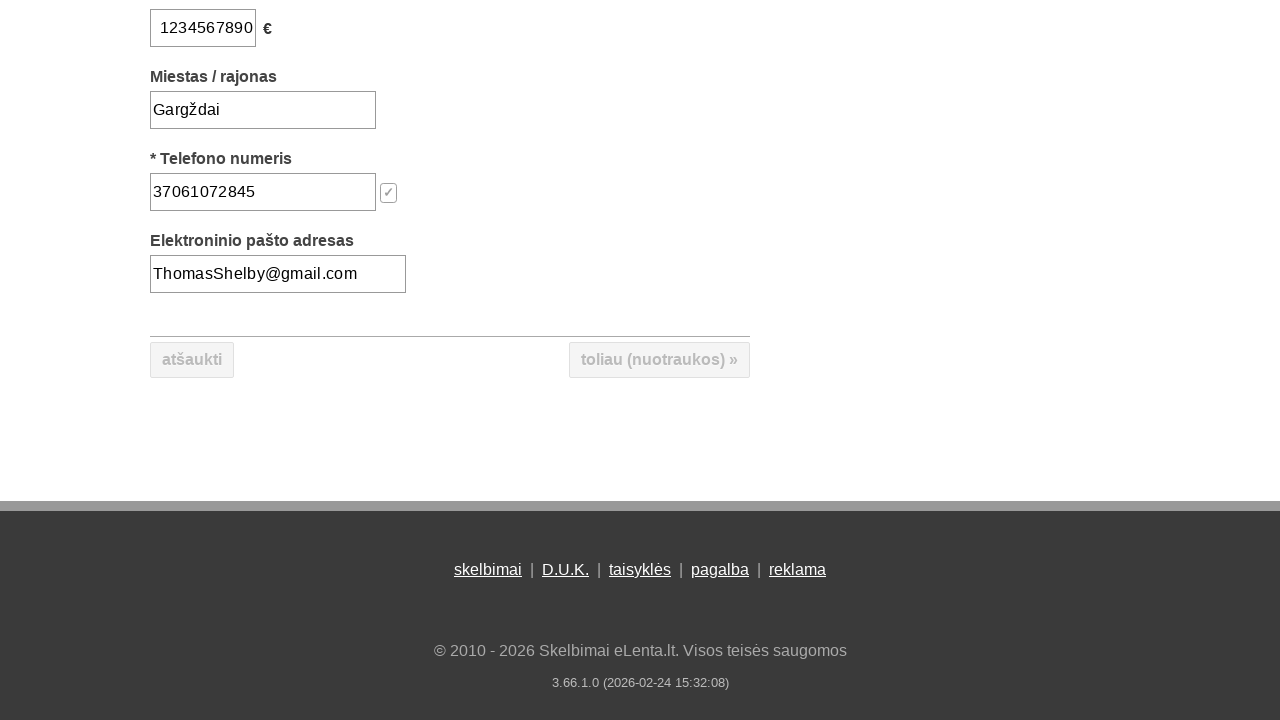